Tests keyboard actions by typing text in the first textarea, then performing Select All (Ctrl+A), Copy (Ctrl+C), Tab to next field, and Paste (Ctrl+V) to duplicate the text to the second textarea.

Starting URL: https://text-compare.com/

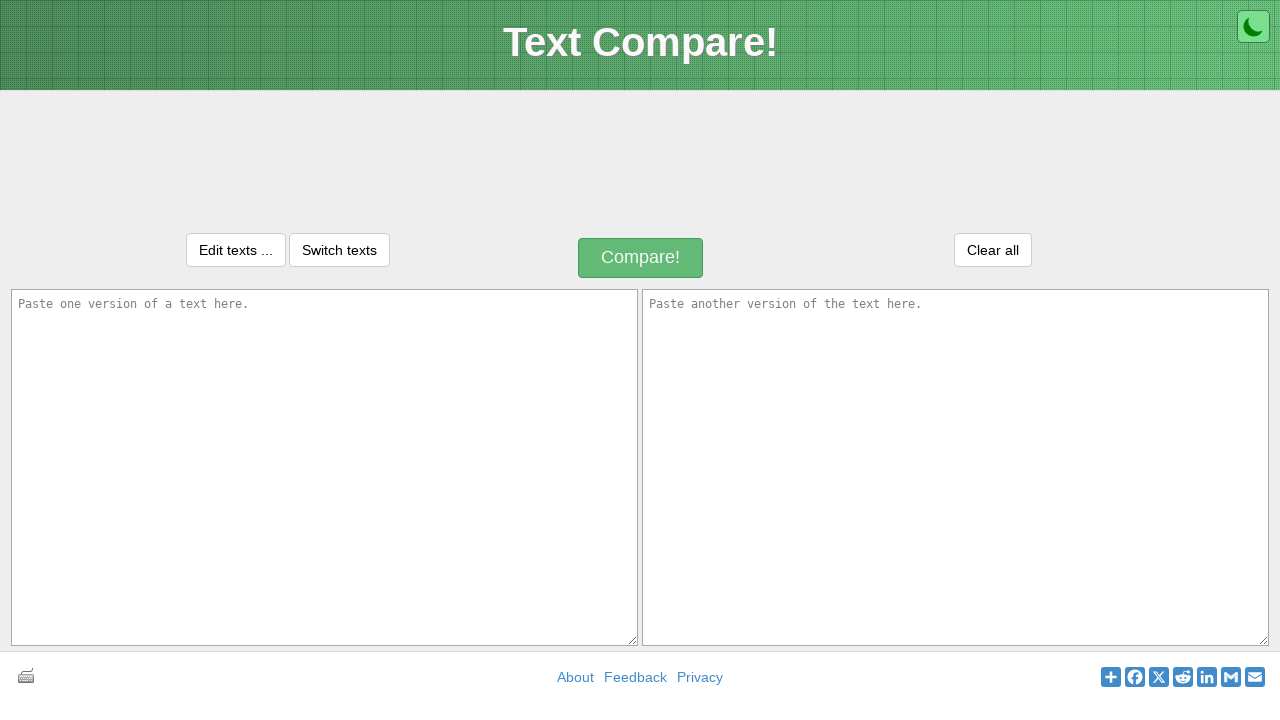

Filled first textarea with 'Welcome' on textarea#inputText1
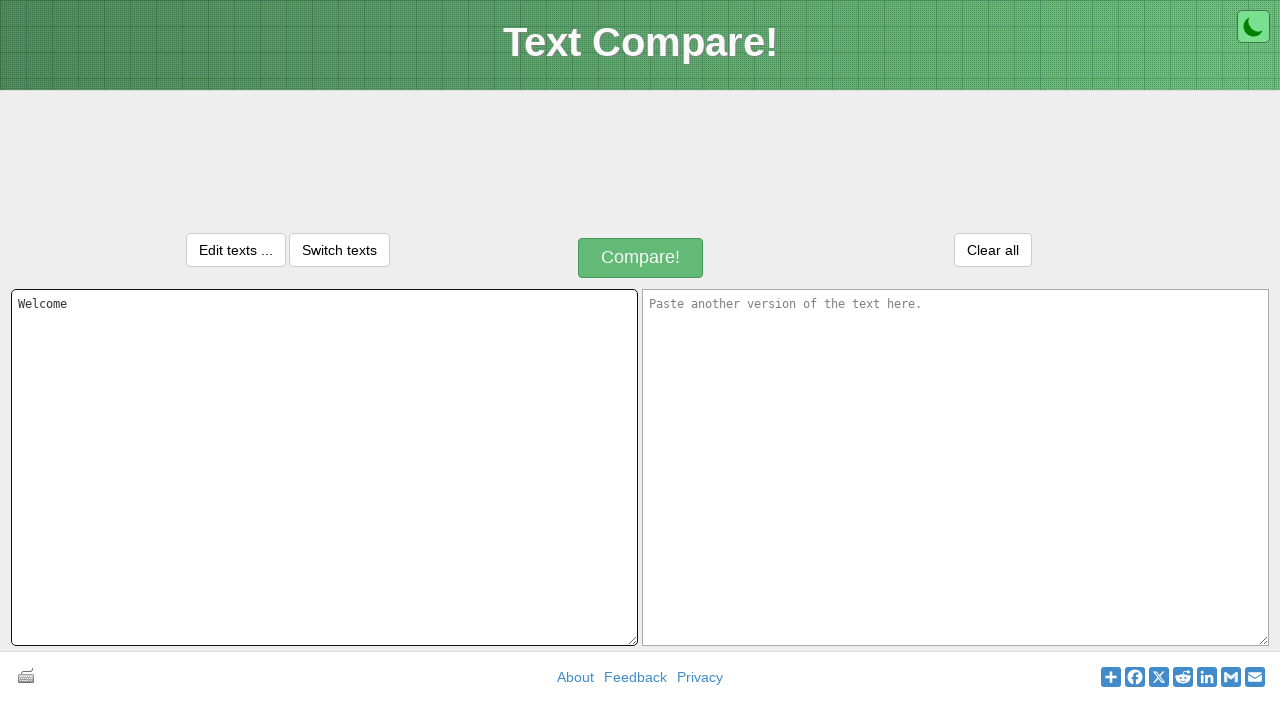

Clicked first textarea to ensure focus at (324, 467) on textarea#inputText1
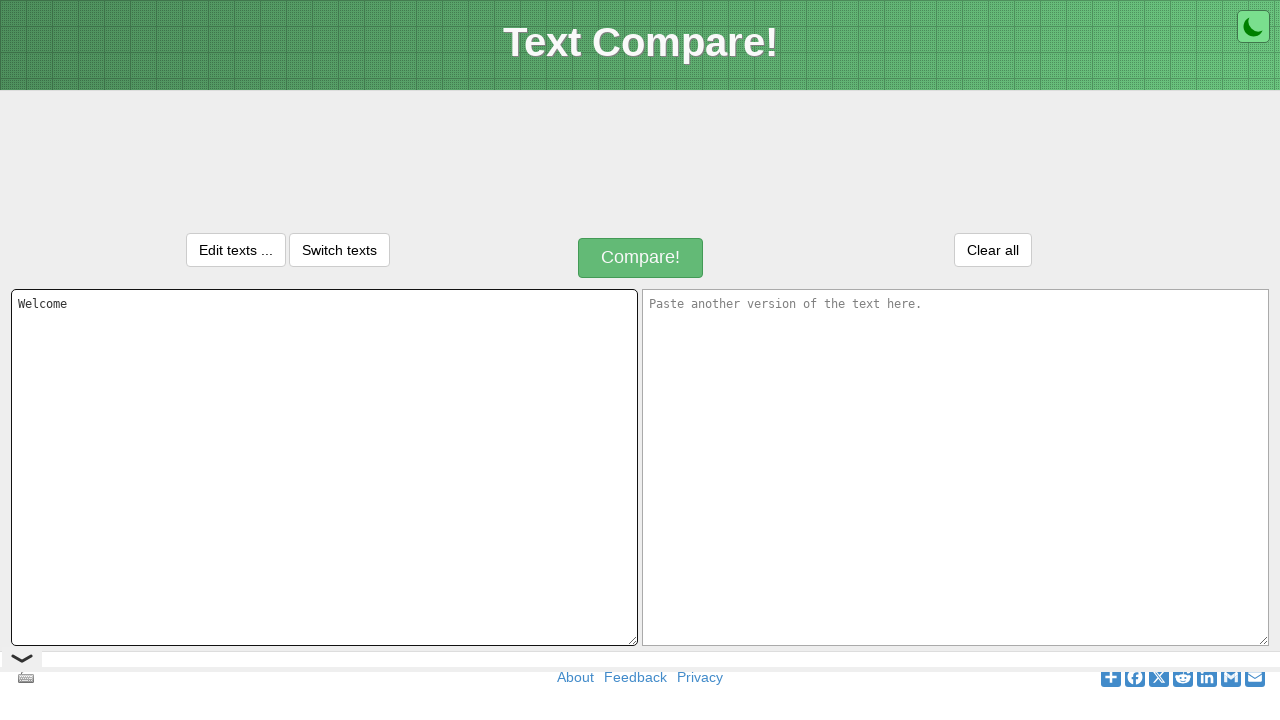

Performed Select All (Ctrl+A) on first textarea
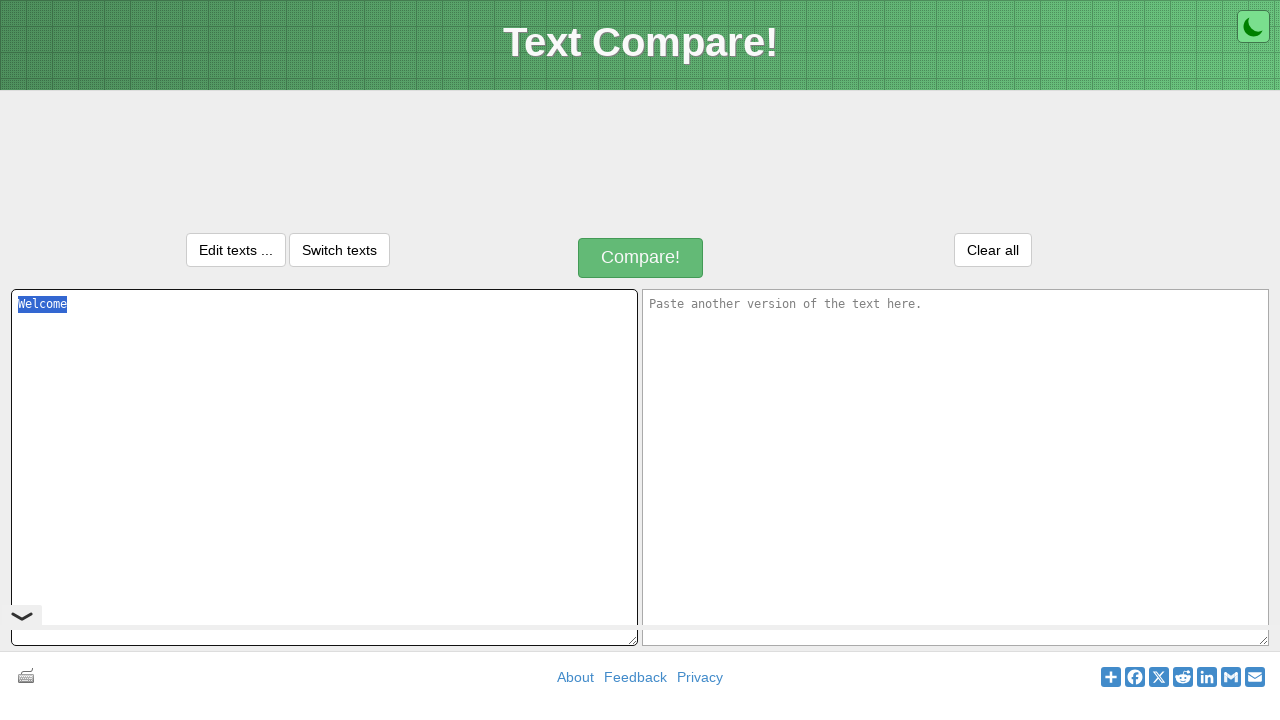

Performed Copy (Ctrl+C) to copy selected text
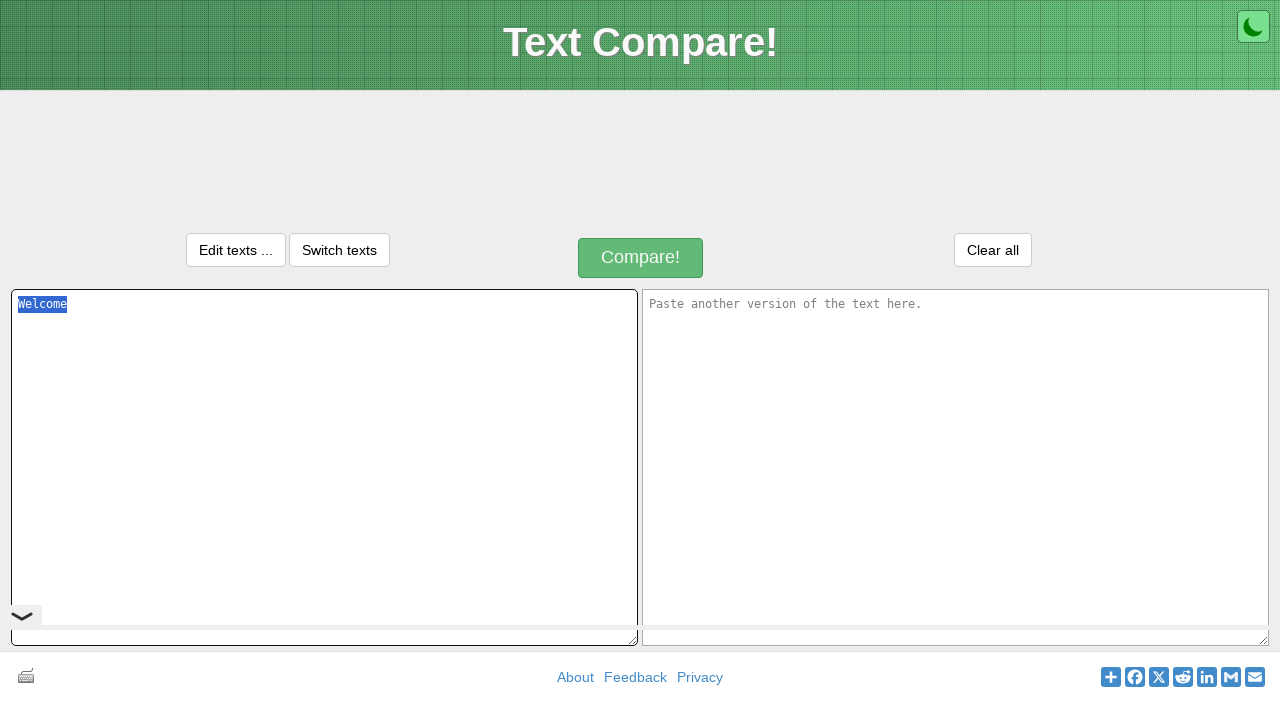

Pressed Tab to move to second textarea
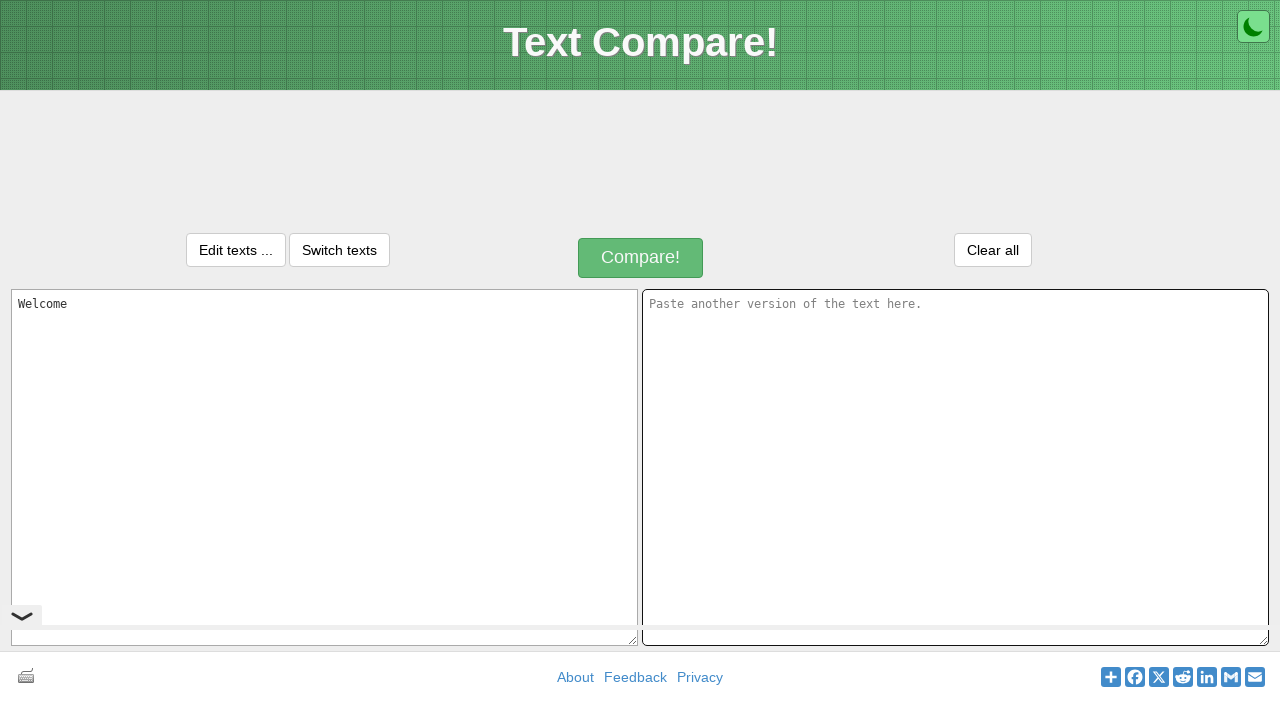

Performed Paste (Ctrl+V) to paste text into second textarea
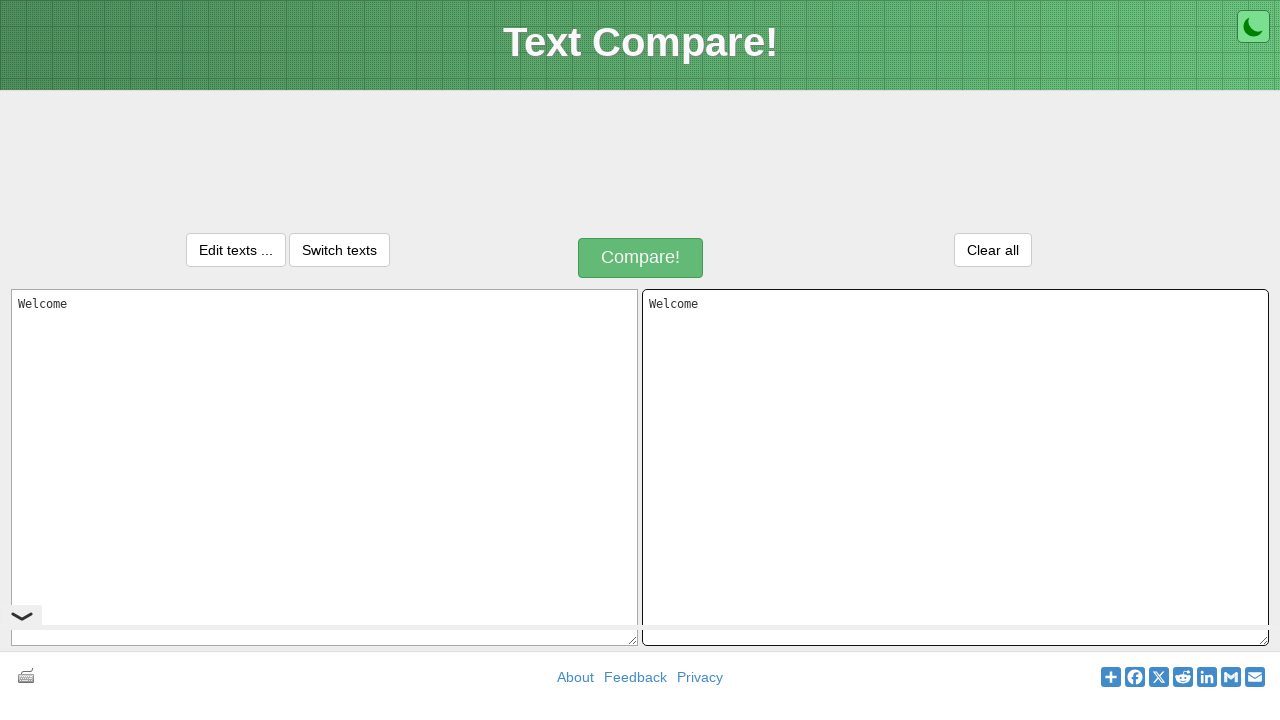

Waited for paste operation to complete
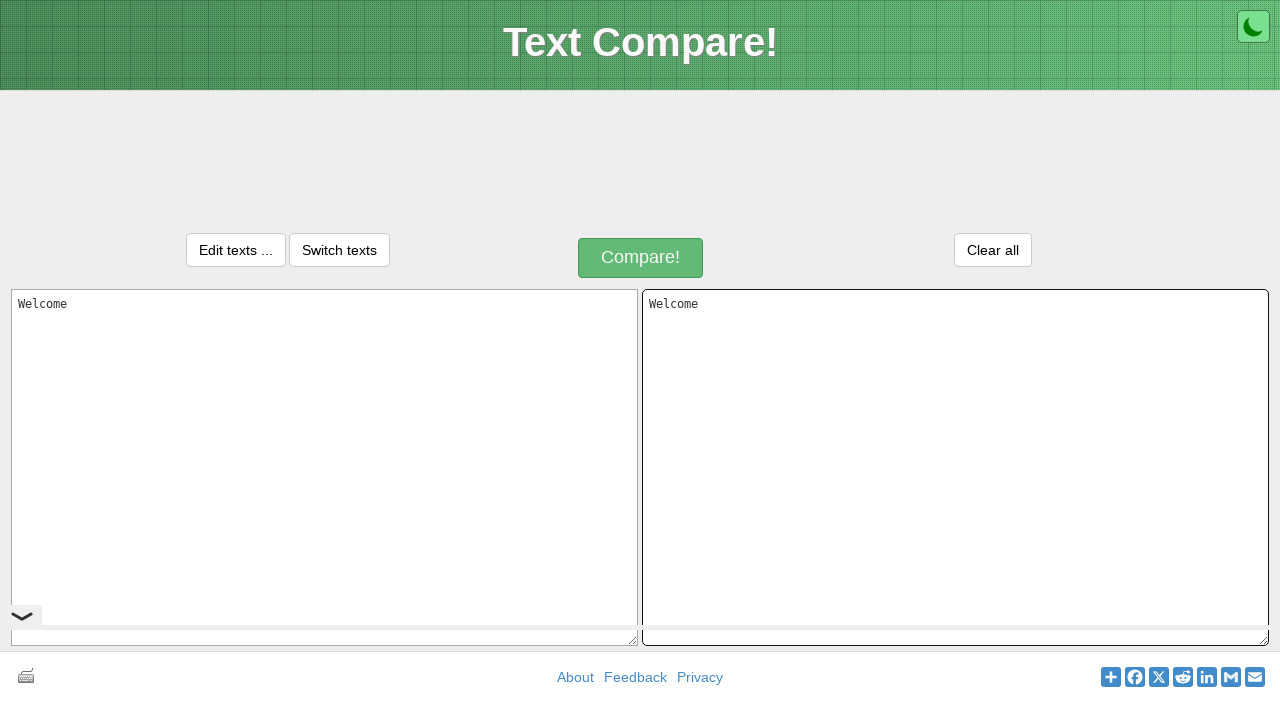

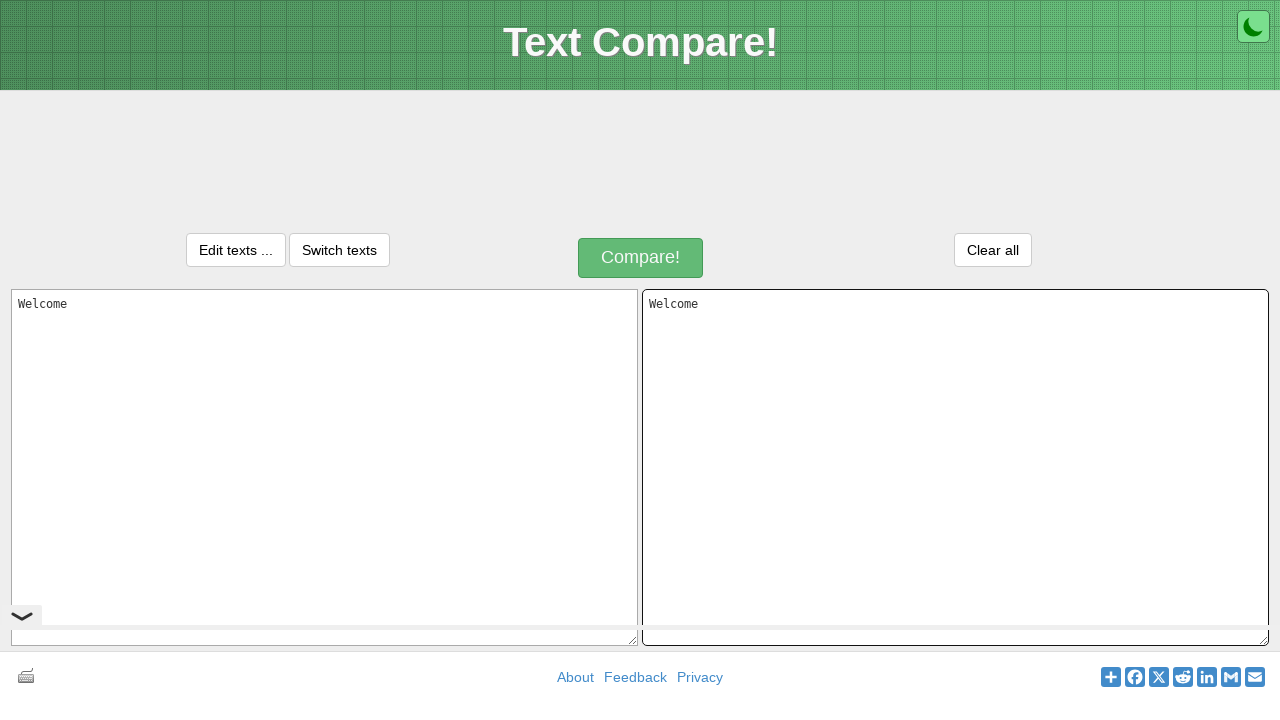